Validates that the Rebet website has user reviews and ratings section by scrolling down and checking for review-related content or star images.

Starting URL: https://rebet.app/

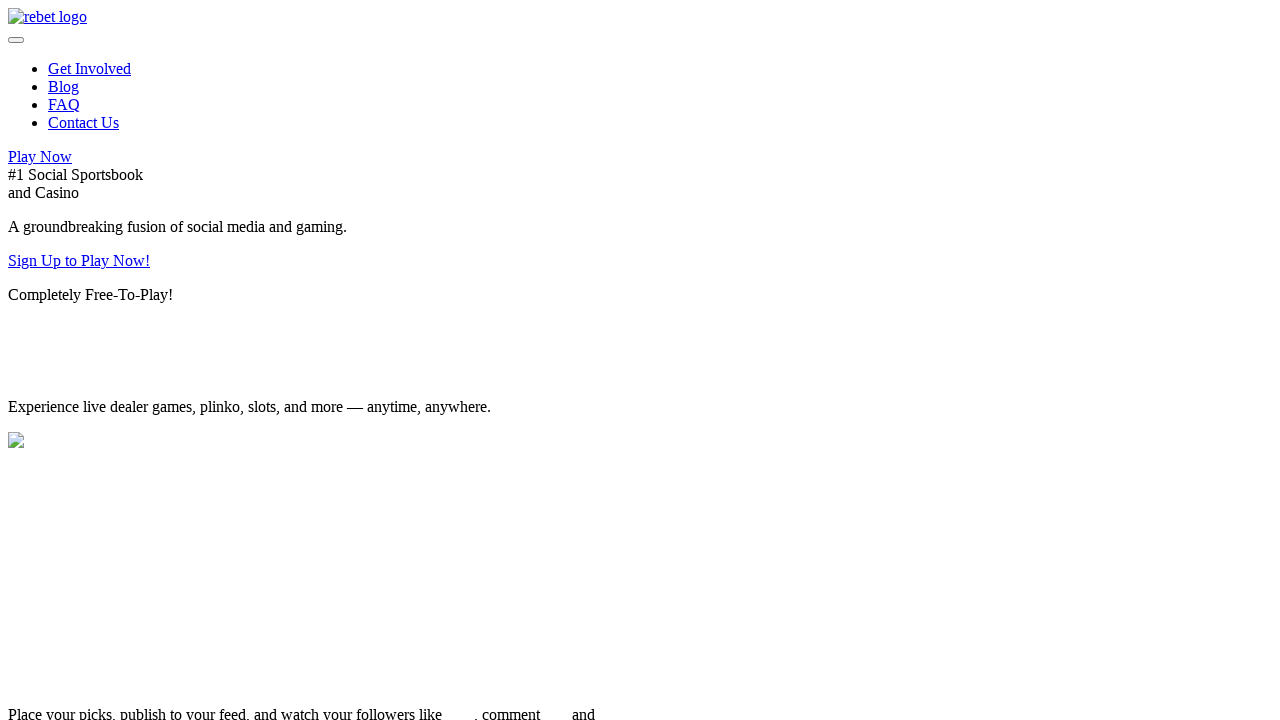

Page loaded and DOM content rendered
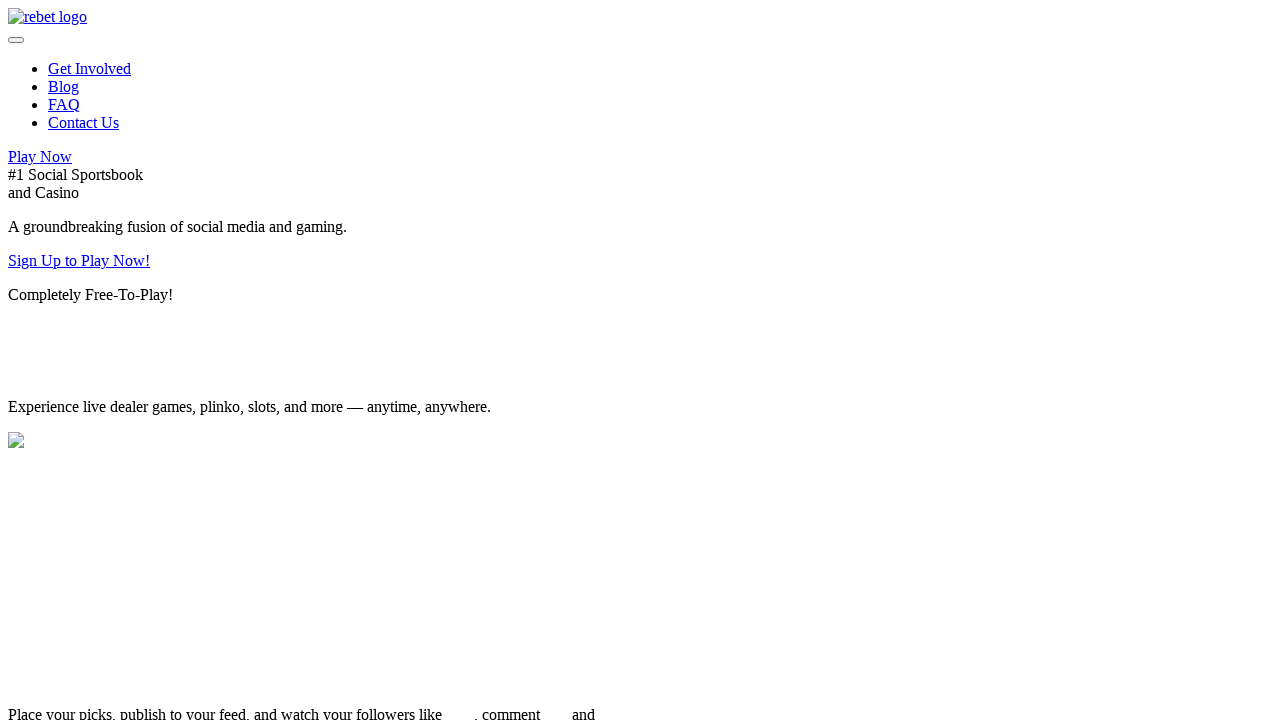

Scrolled down to 70% of page height to find reviews section
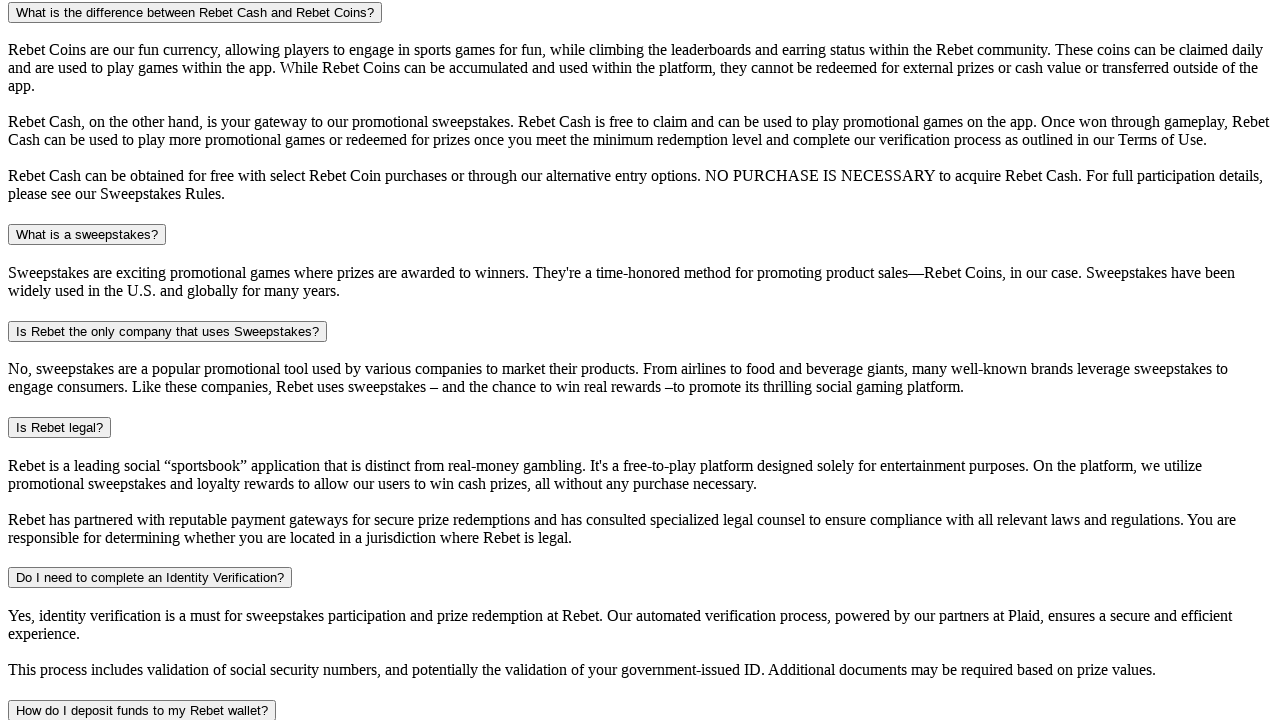

Waited 2 seconds for content to settle after scroll
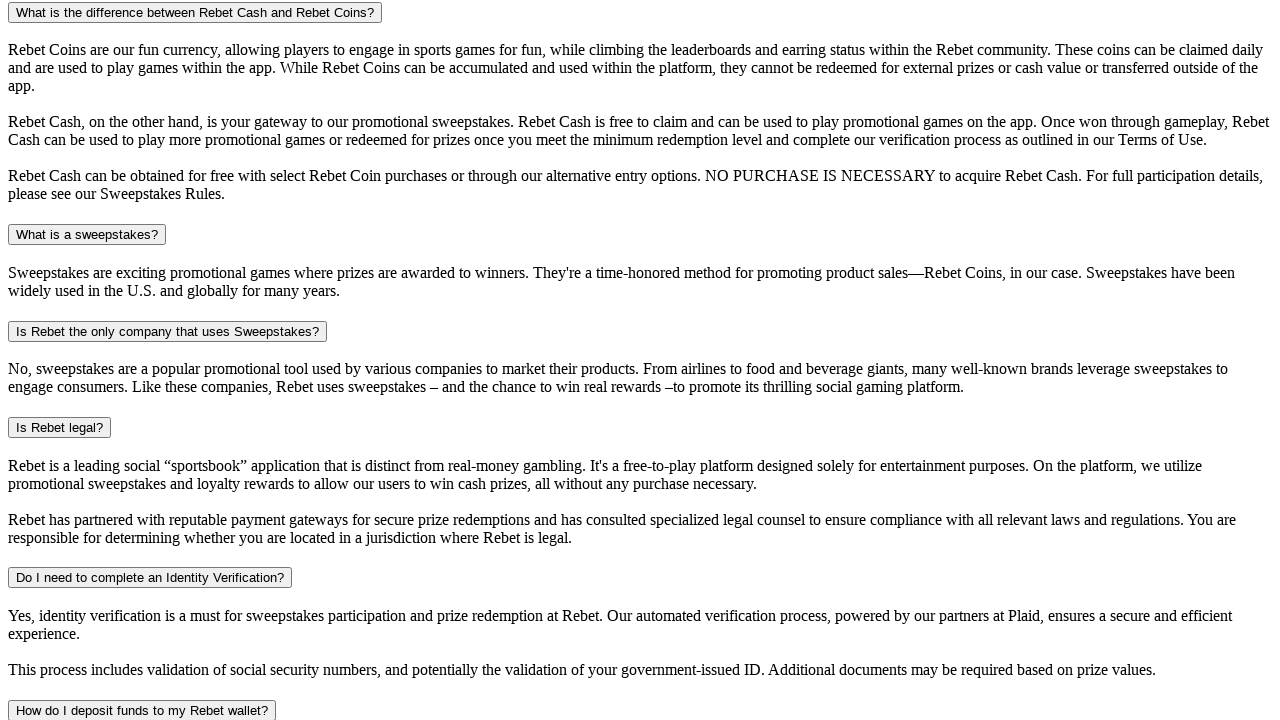

Located review-related text content
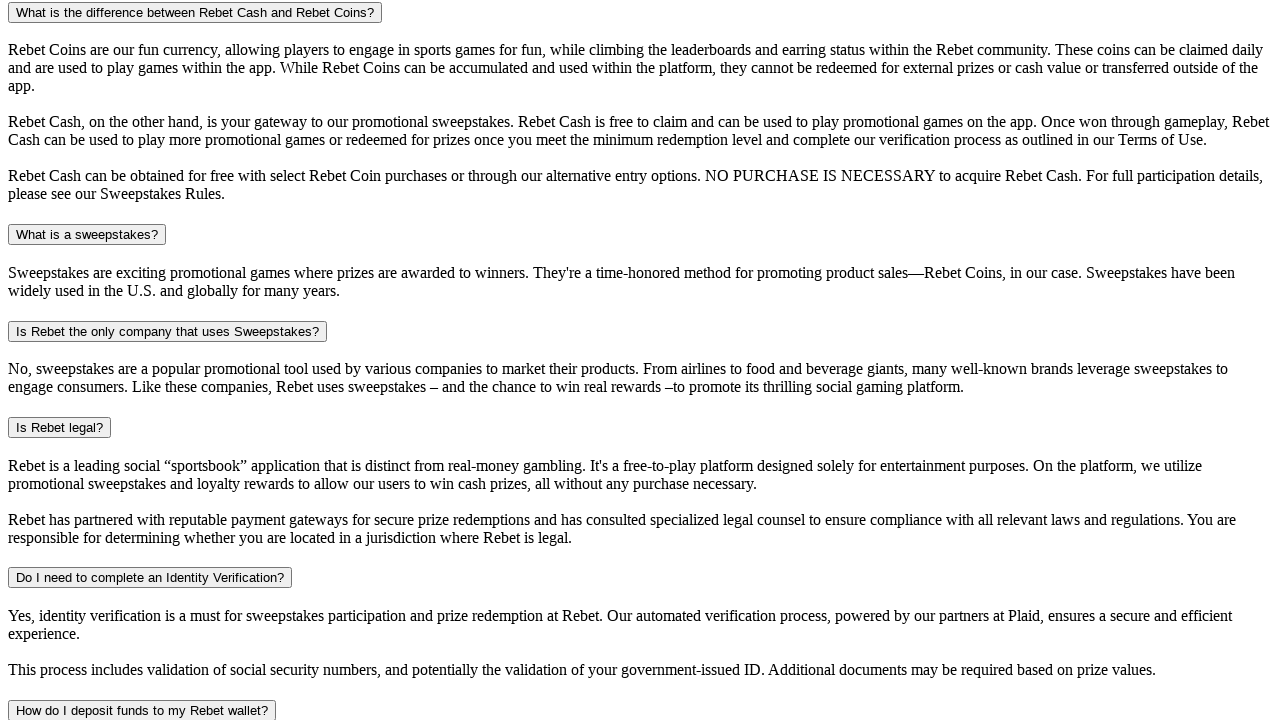

Located star rating images
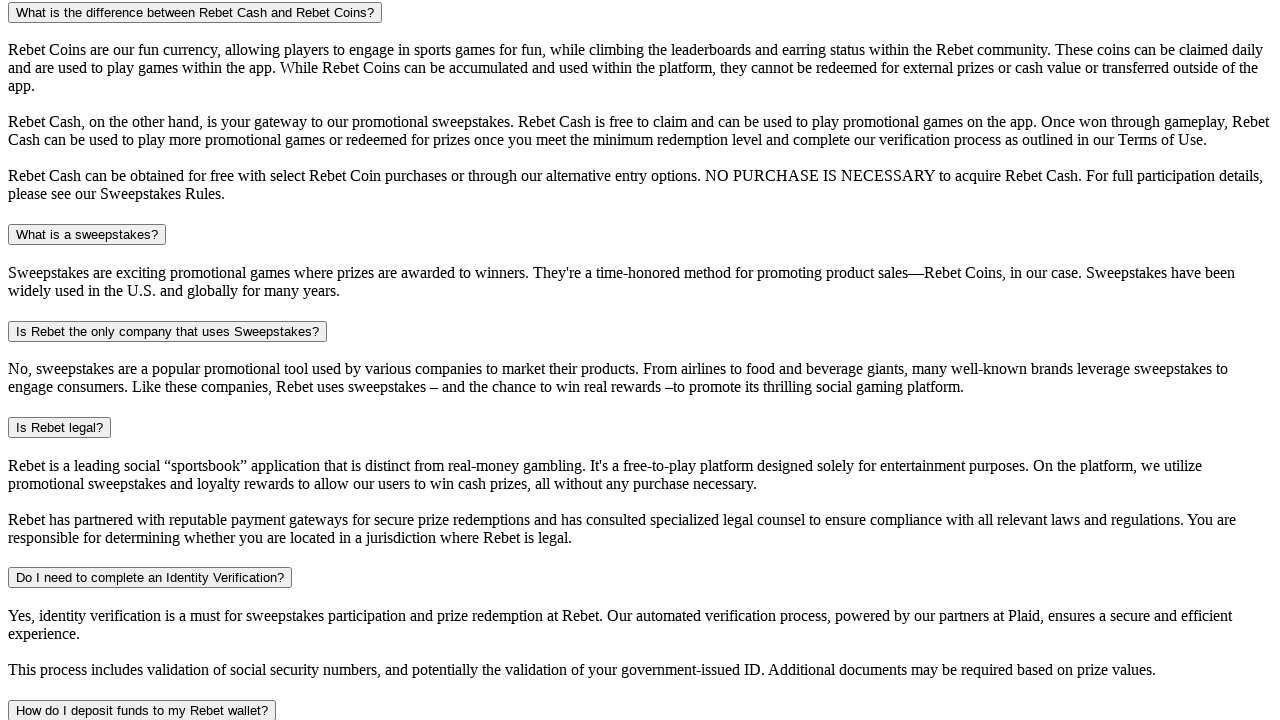

Checked if review section is visible: True
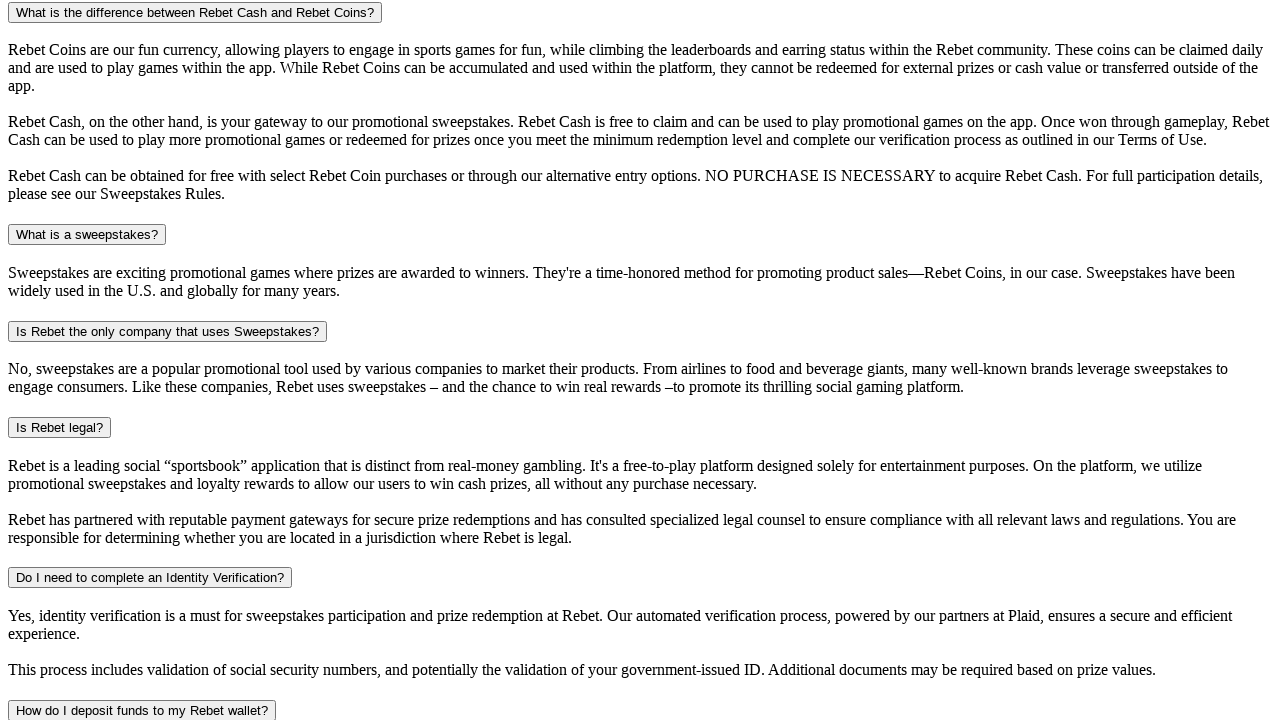

Checked if star images are visible: False
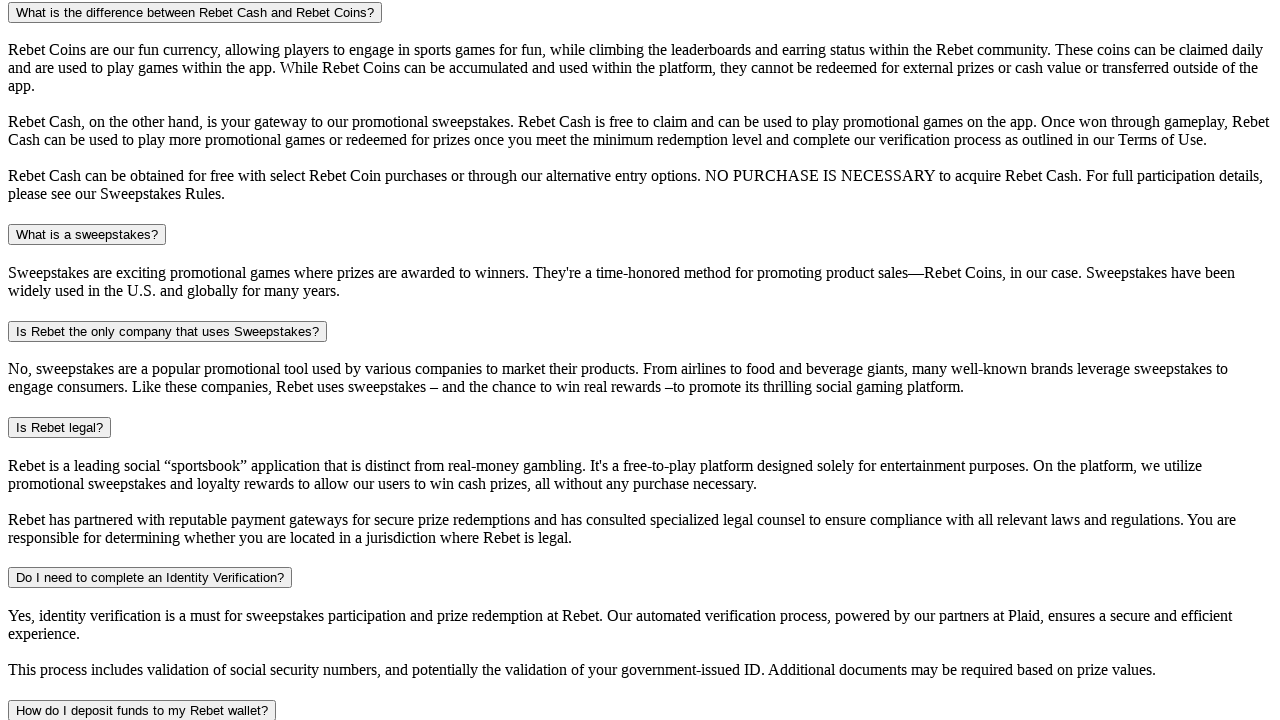

Assertion passed: User reviews and ratings section is visible on Rebet website
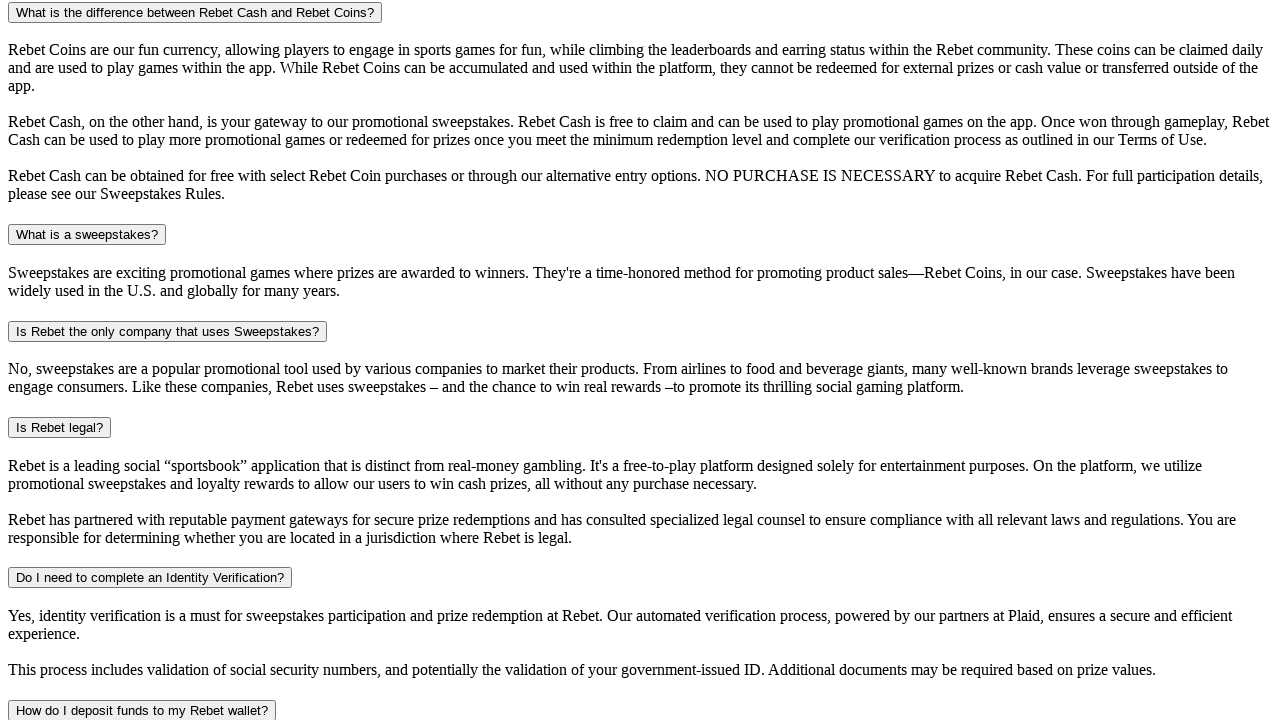

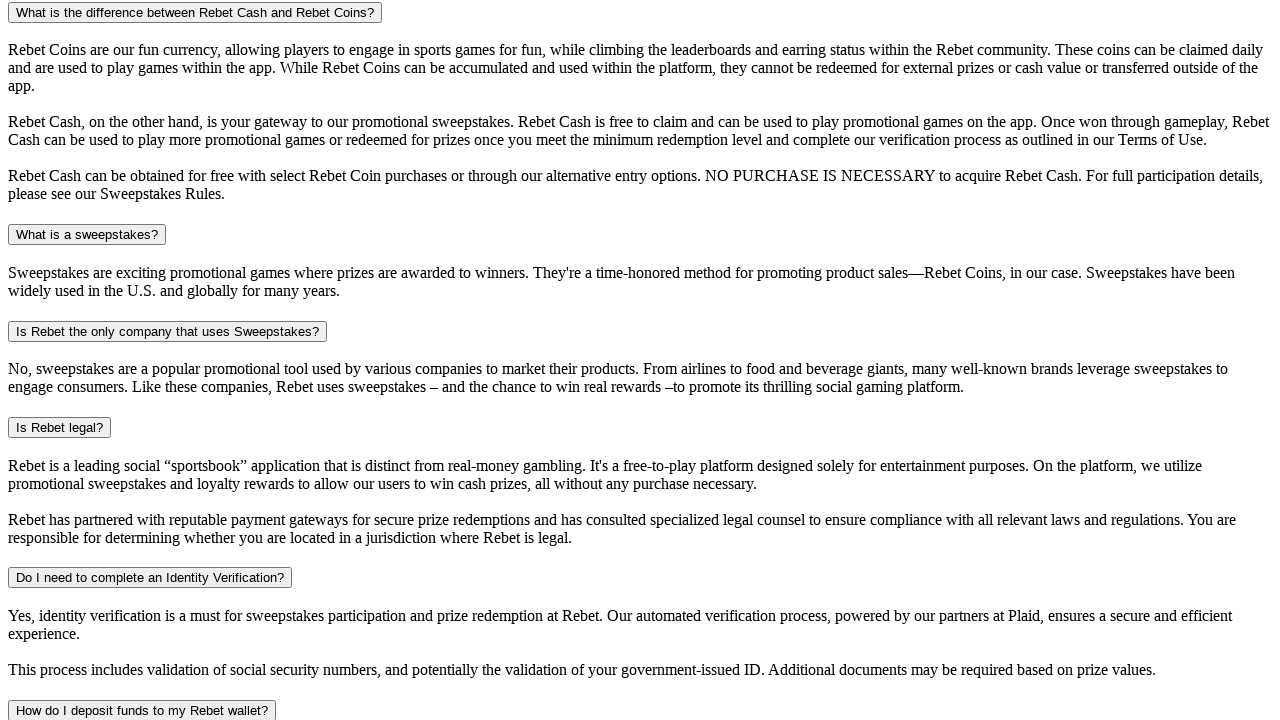